Tests the search functionality on 99-bottles-of-beer.net by navigating to the search page, entering "python" as a search term, and verifying that search results are returned containing the search term.

Starting URL: https://www.99-bottles-of-beer.net/

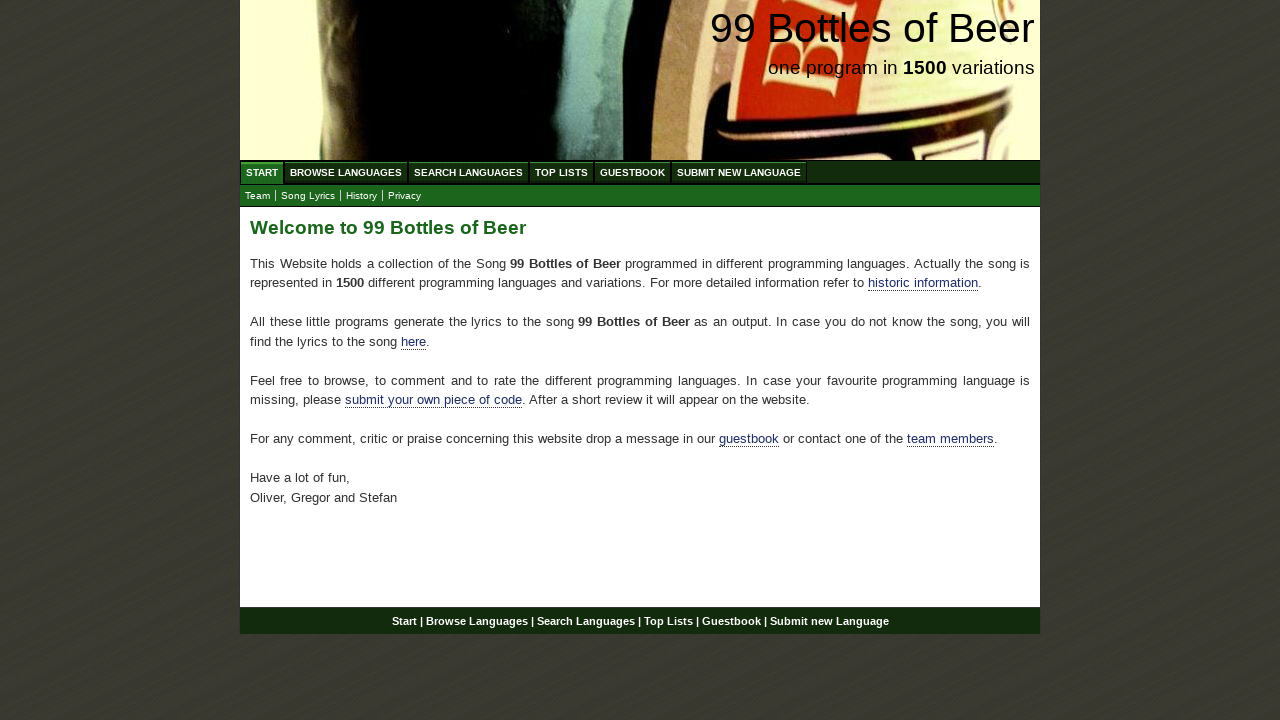

Clicked on Search Languages menu at (468, 172) on xpath=//ul[@id='menu']/li/a[@href='/search.html']
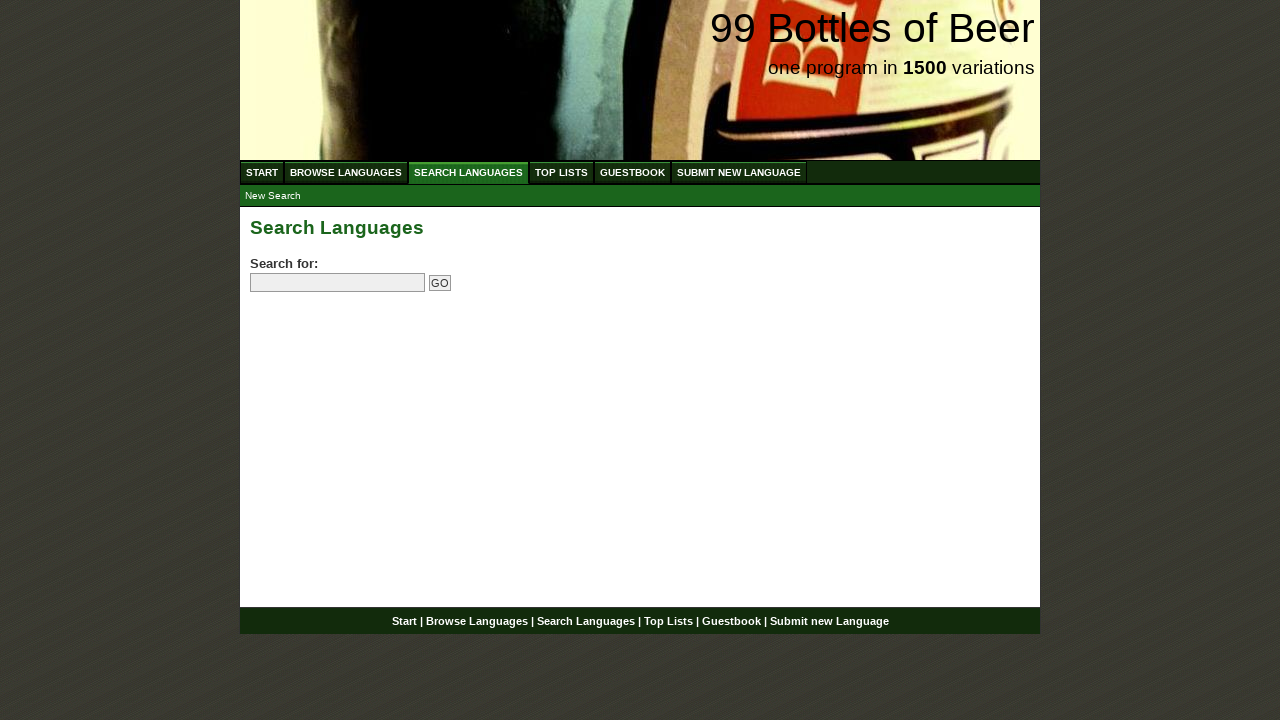

Clicked on search field at (338, 283) on input[name='search']
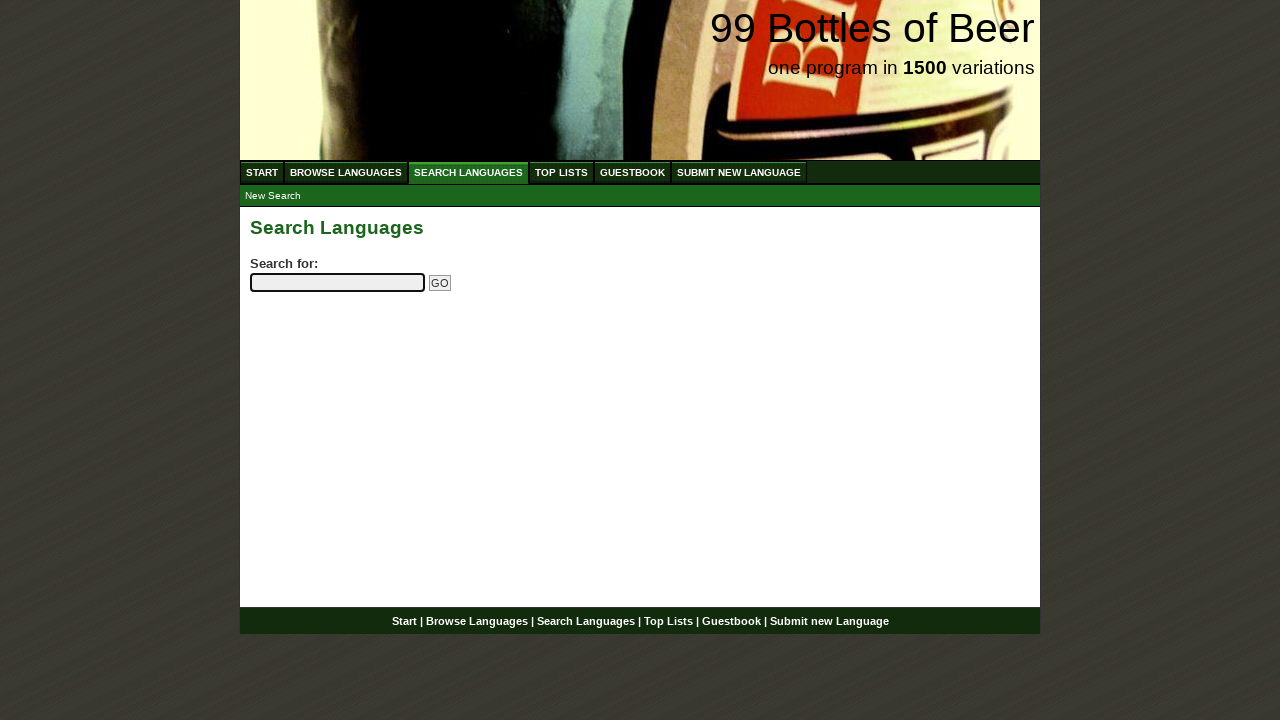

Entered 'python' as search term on input[name='search']
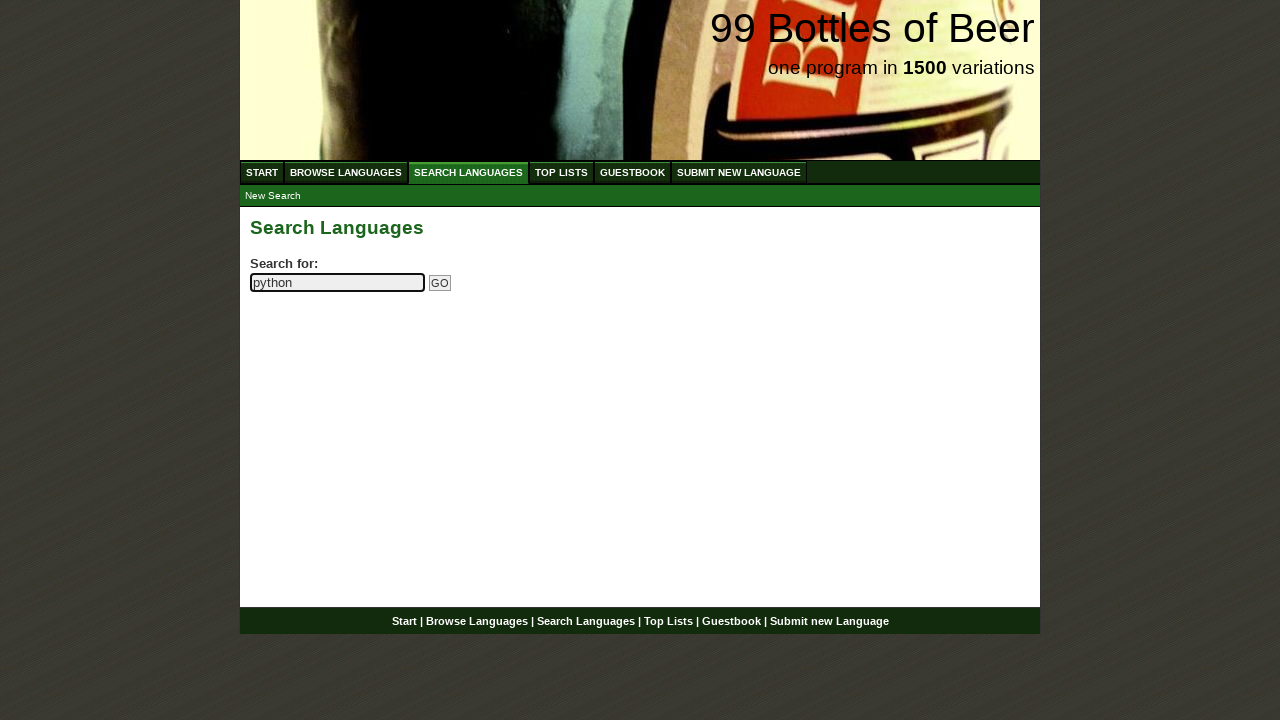

Clicked Go button to submit search at (440, 283) on input[name='submitsearch']
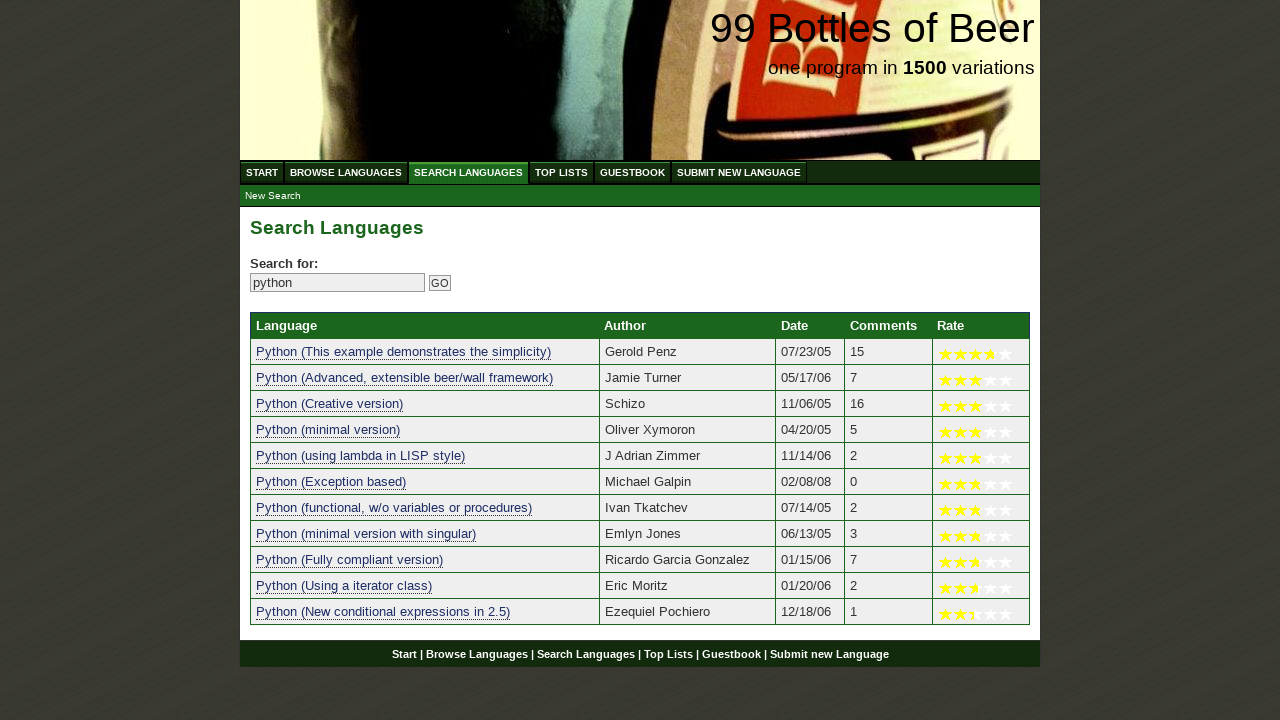

Search results loaded with language entries
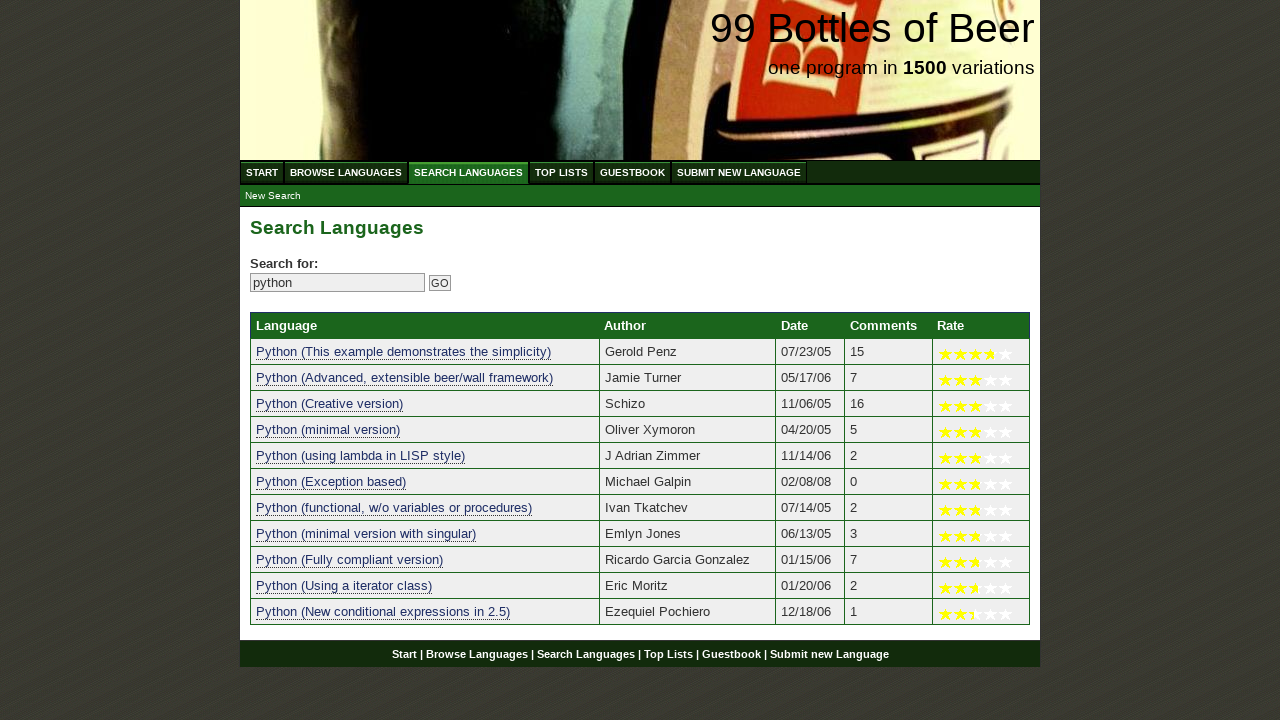

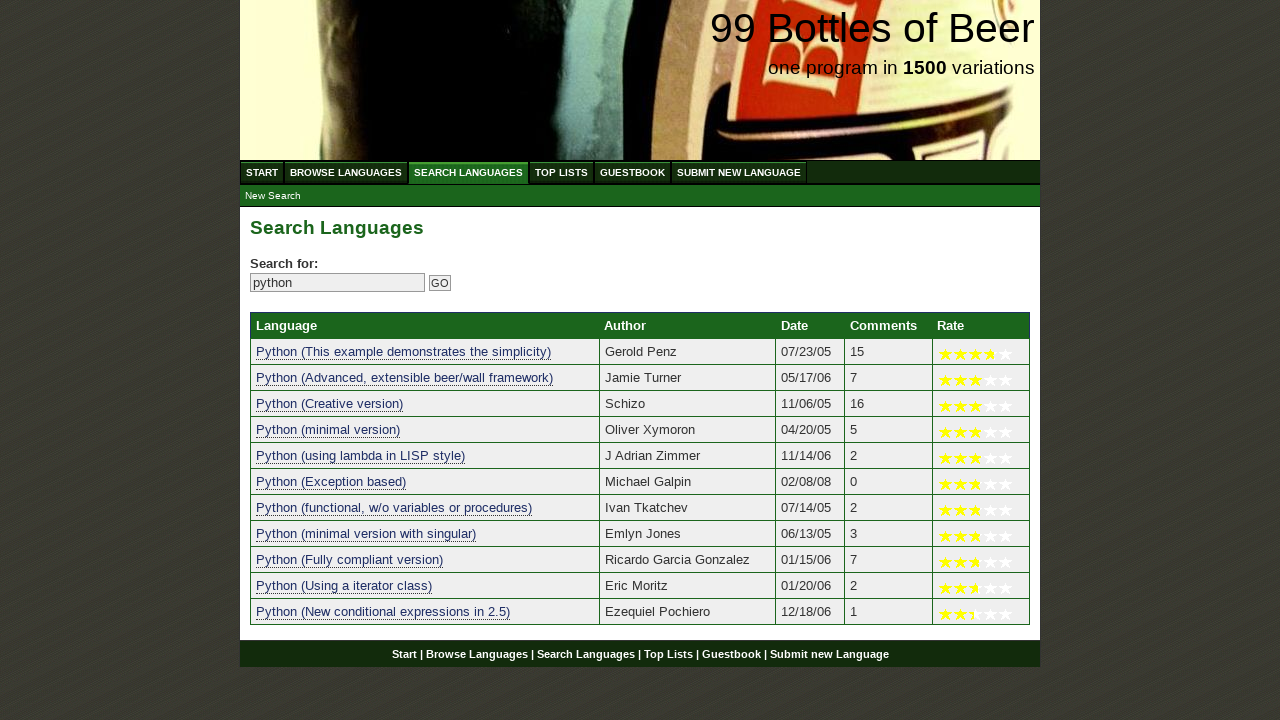